Tests the login form validation by clicking on empty username and password fields, then submitting to verify the error message for required username is displayed

Starting URL: https://www.saucedemo.com/

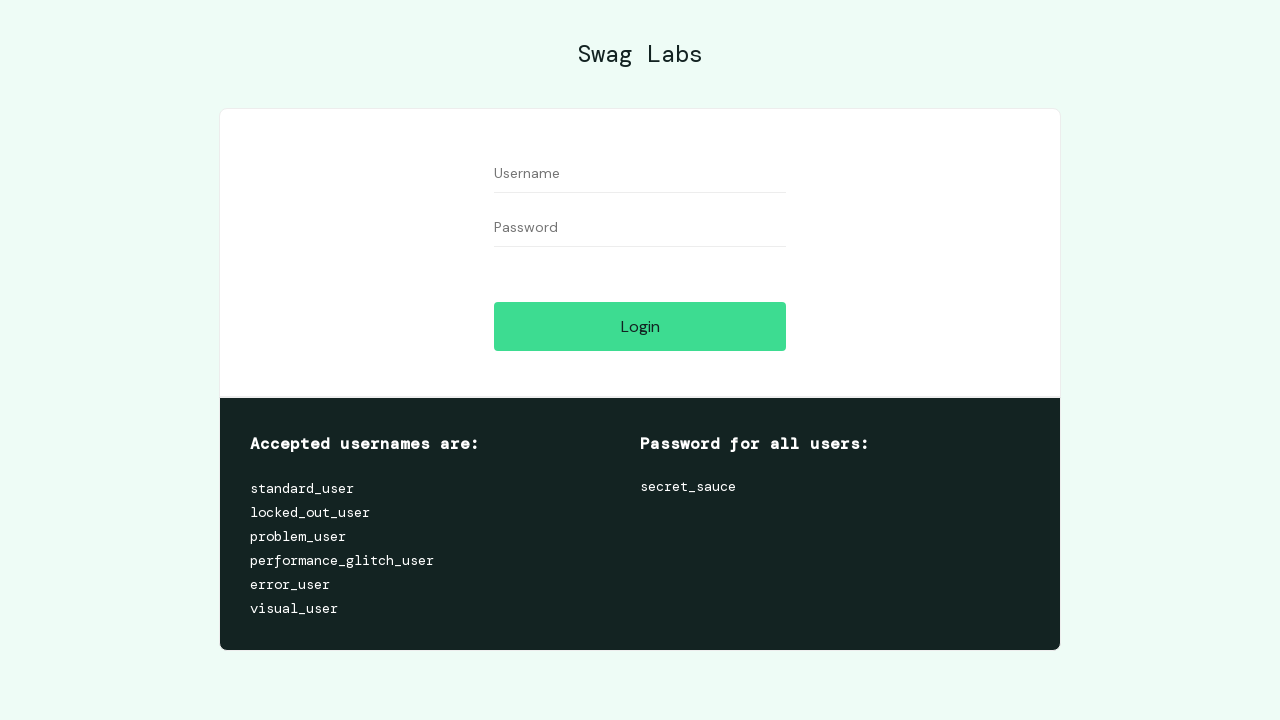

Clicked on empty username field at (640, 174) on #user-name
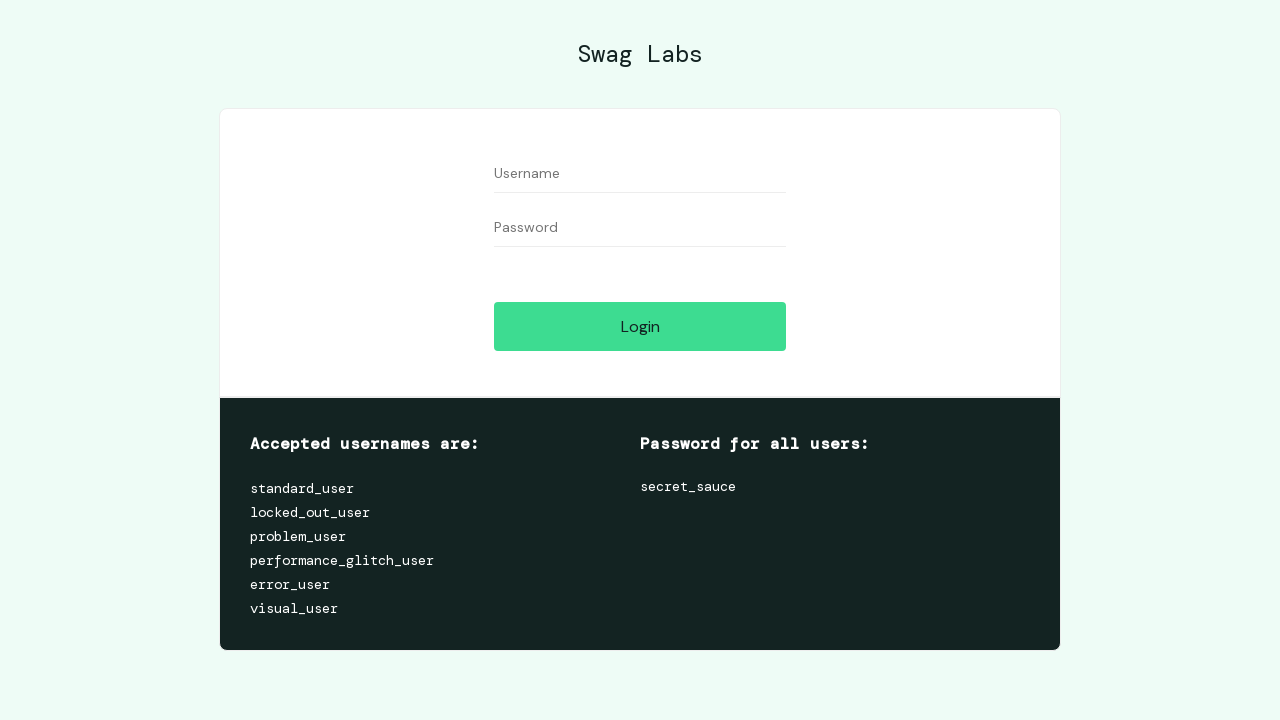

Clicked on empty password field at (640, 228) on #password
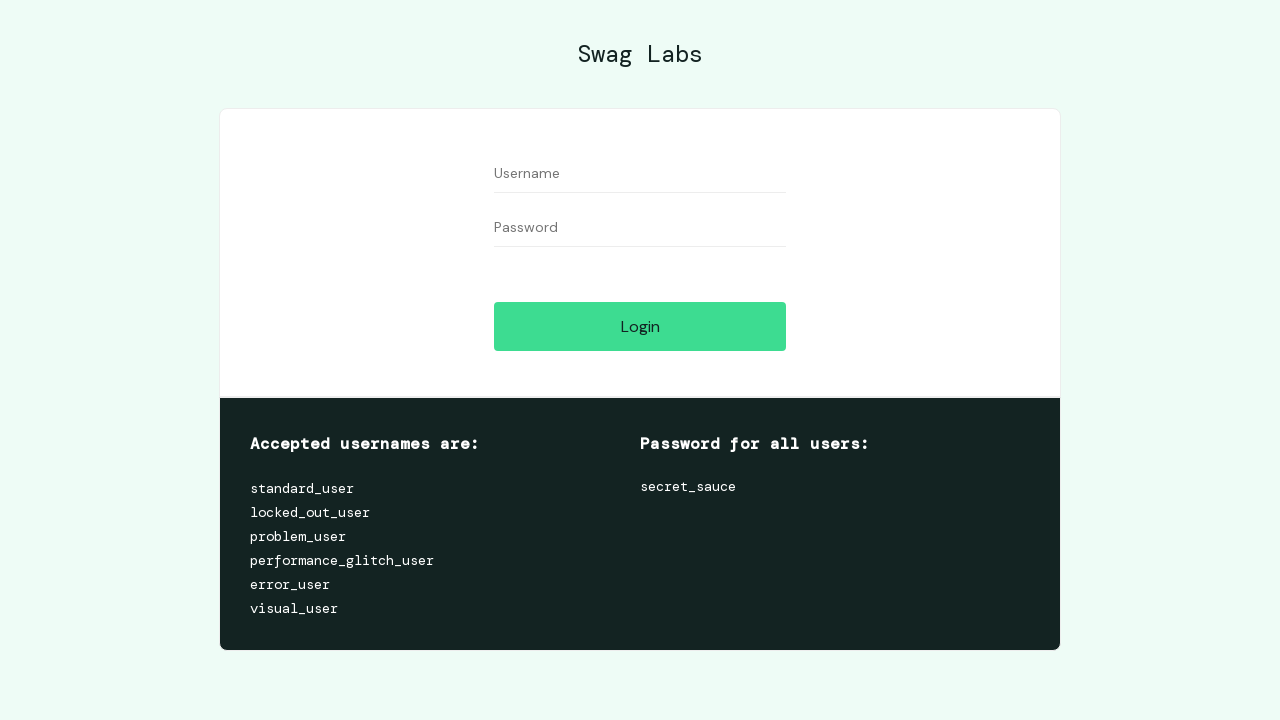

Clicked login button with empty credentials at (640, 326) on #login-button
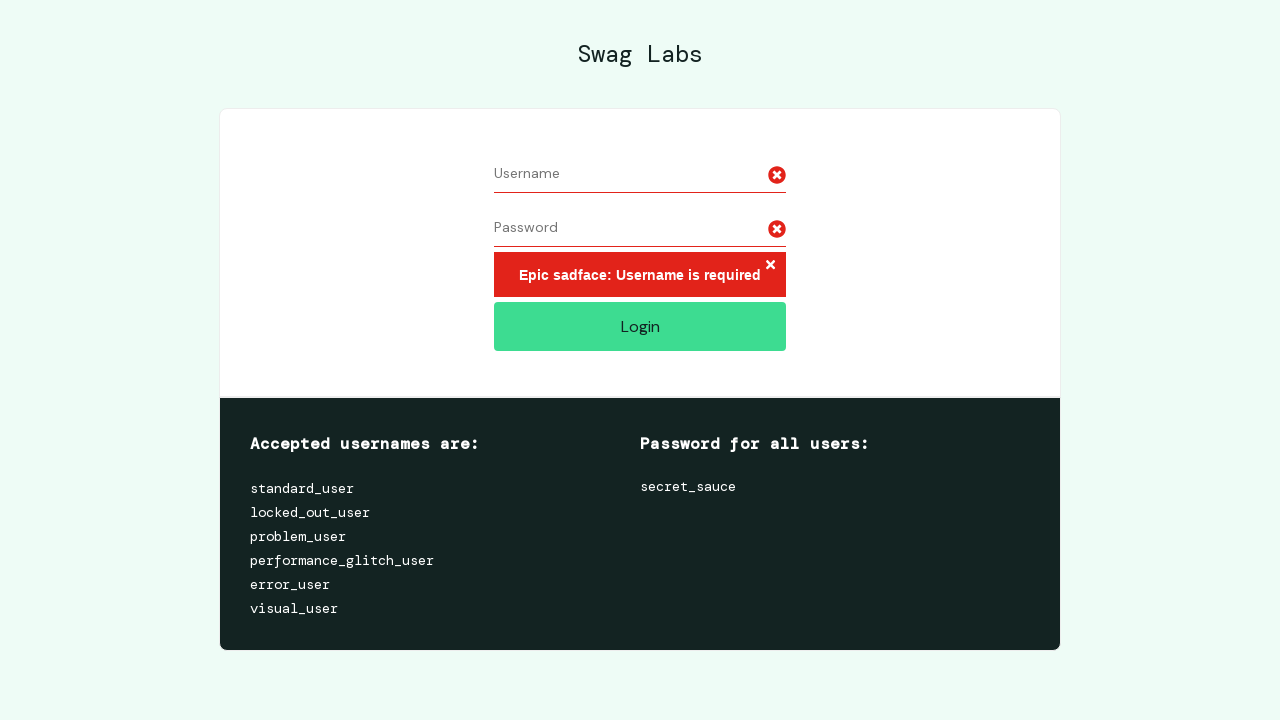

Error message element loaded and became visible
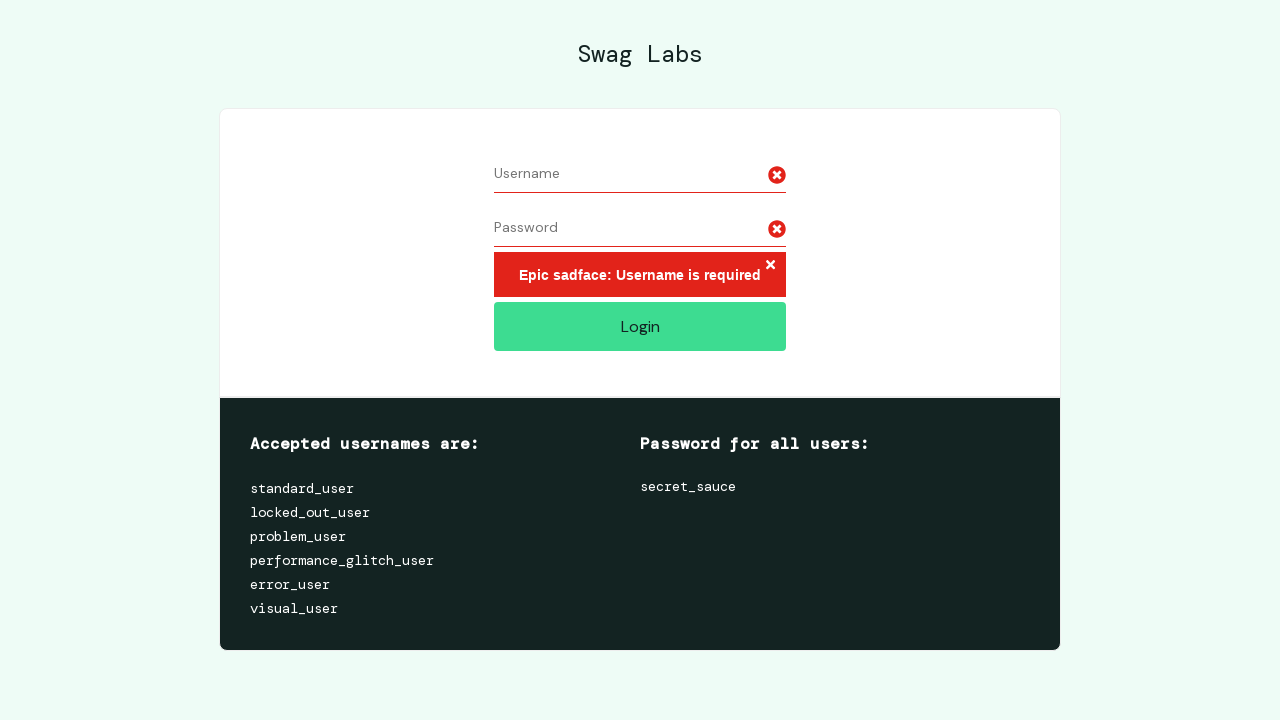

Verified error message displays 'Epic sadface: Username is required'
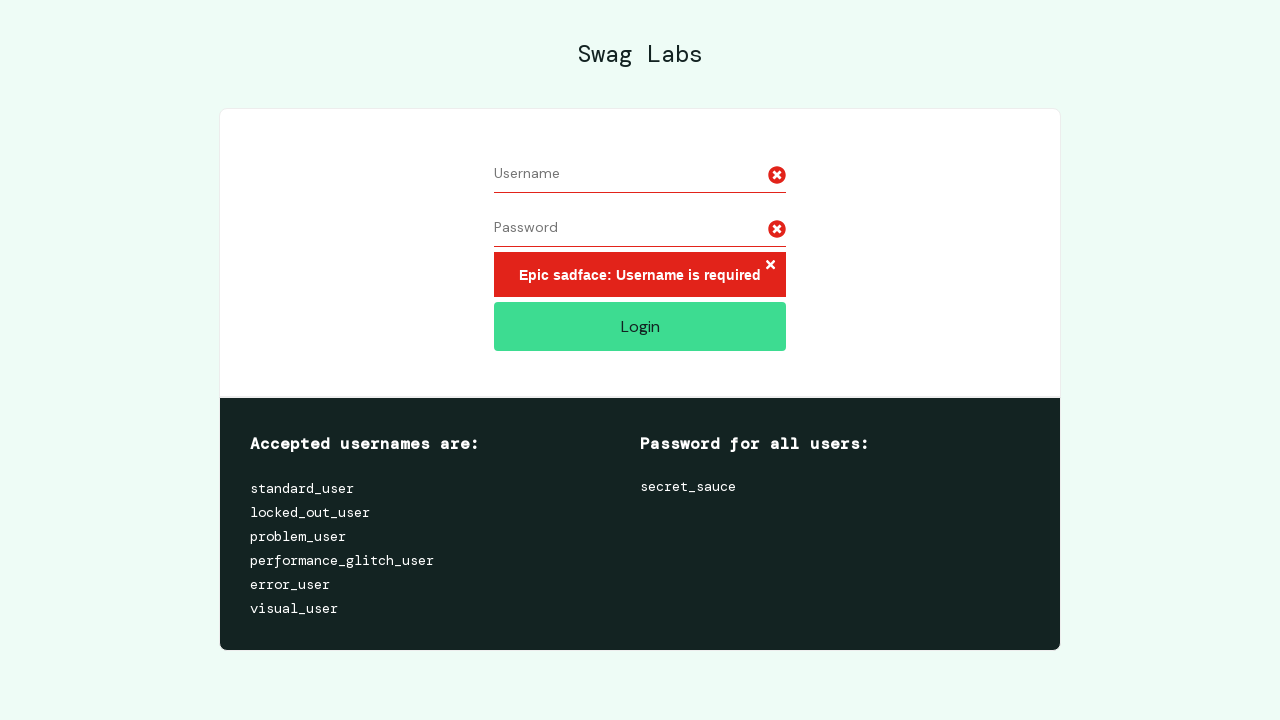

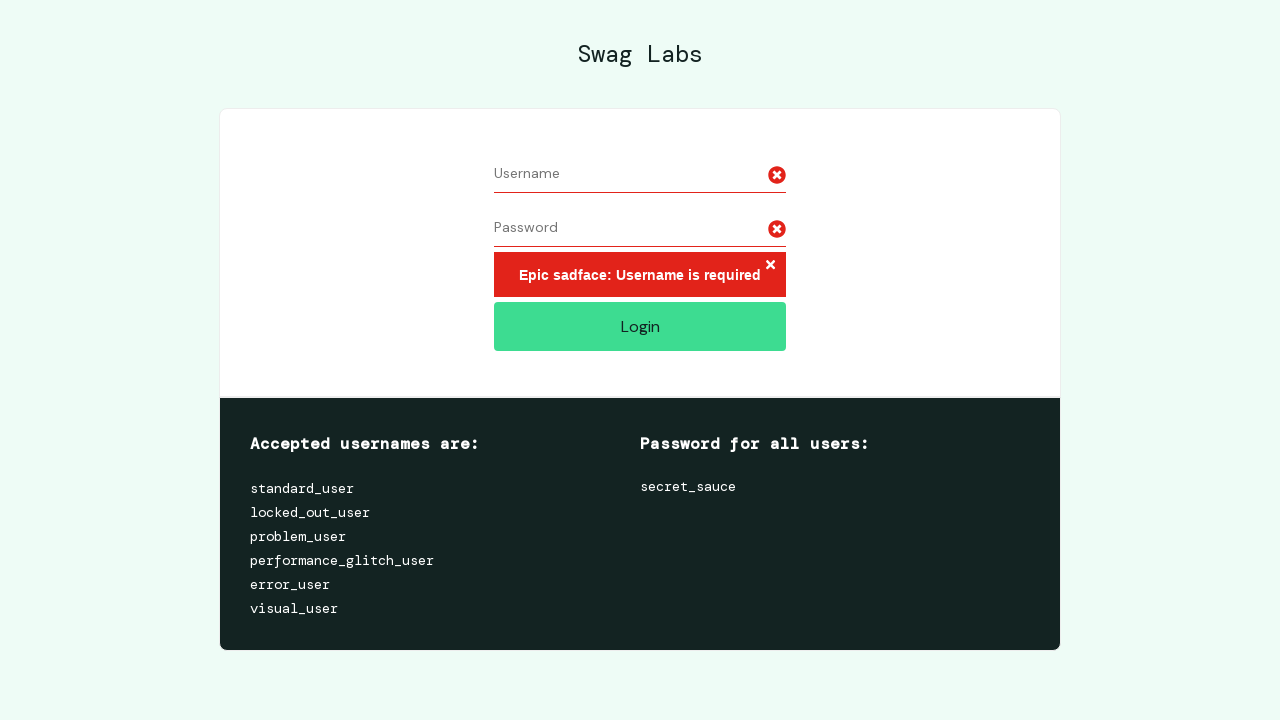